Tests the student registration form on DemoQA by filling in personal information fields (first name, last name, email, mobile, address), selecting gender, and submitting the form, then verifying the confirmation message appears.

Starting URL: https://demoqa.com/automation-practice-form

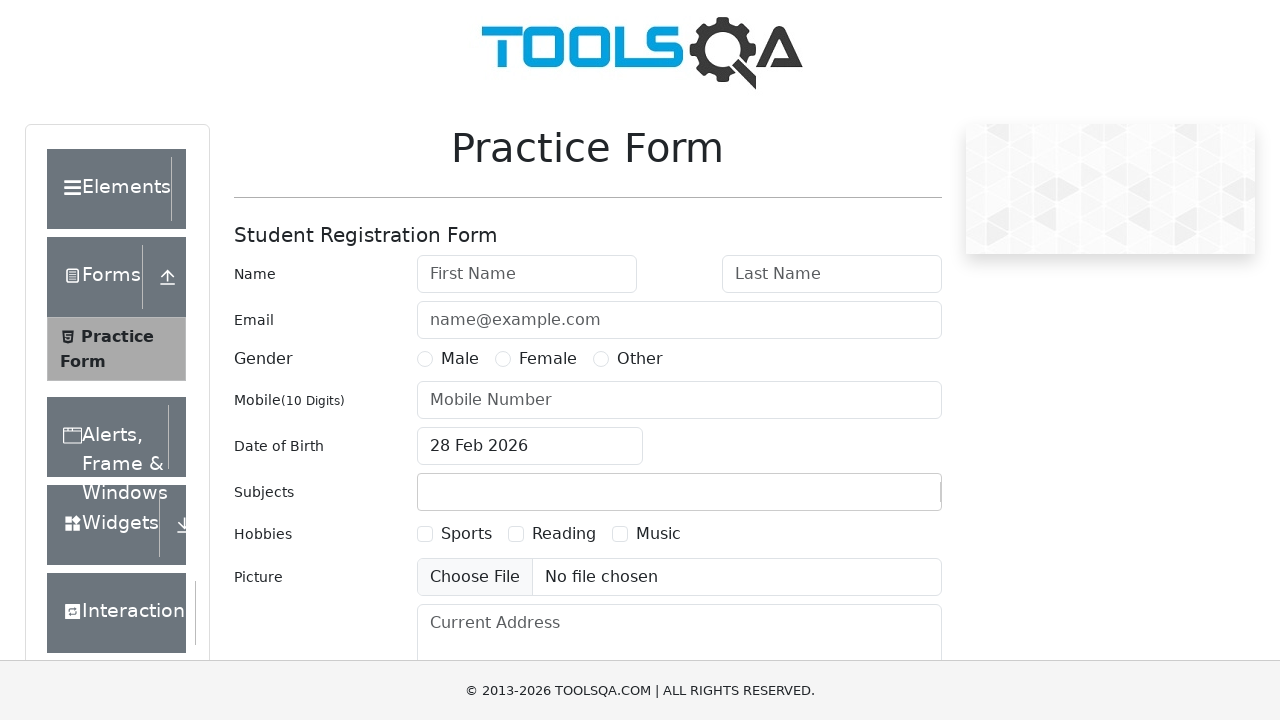

Filled first name field with 'Michael' on #firstName
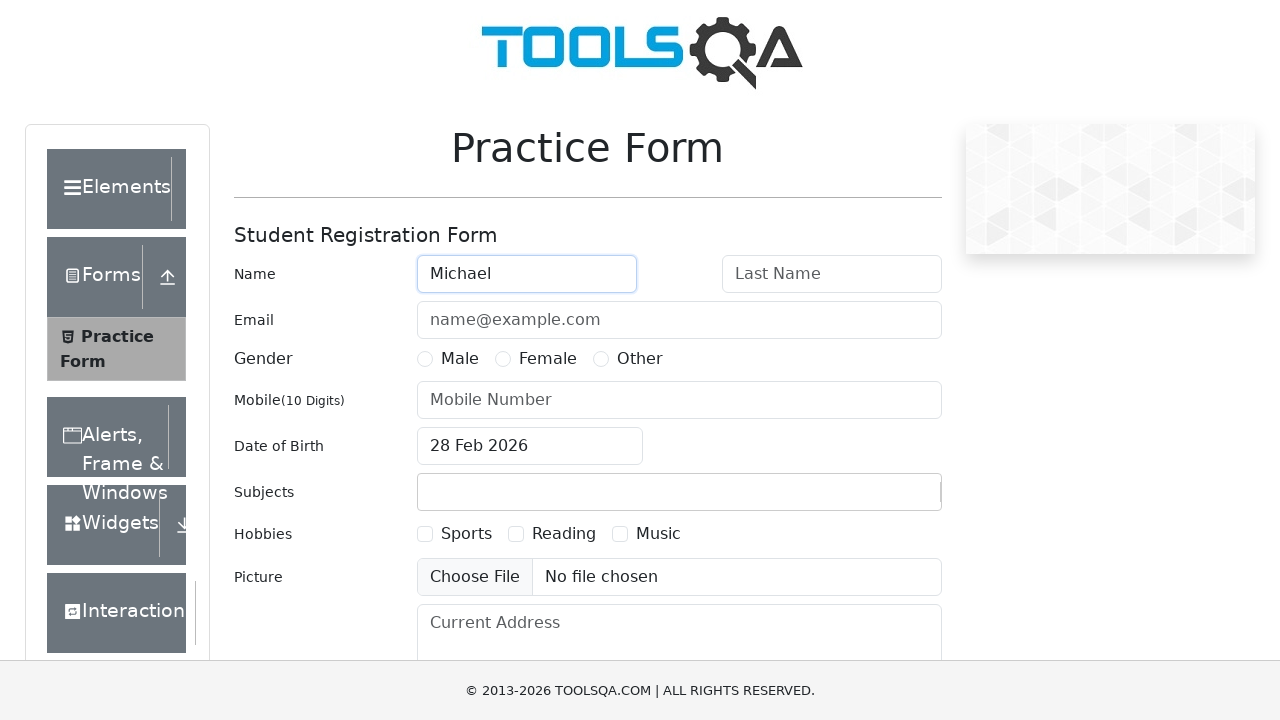

Filled last name field with 'Johnson' on #lastName
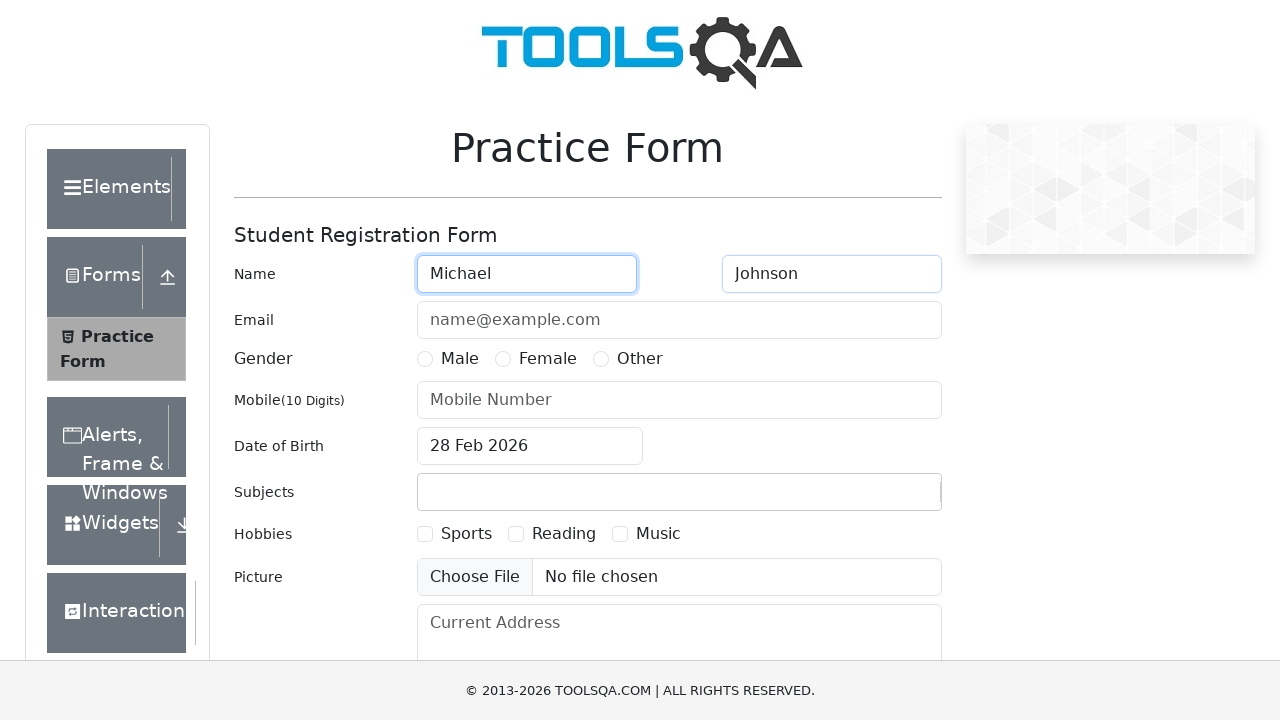

Filled email field with 'michael.johnson@testmail.com' on #userEmail
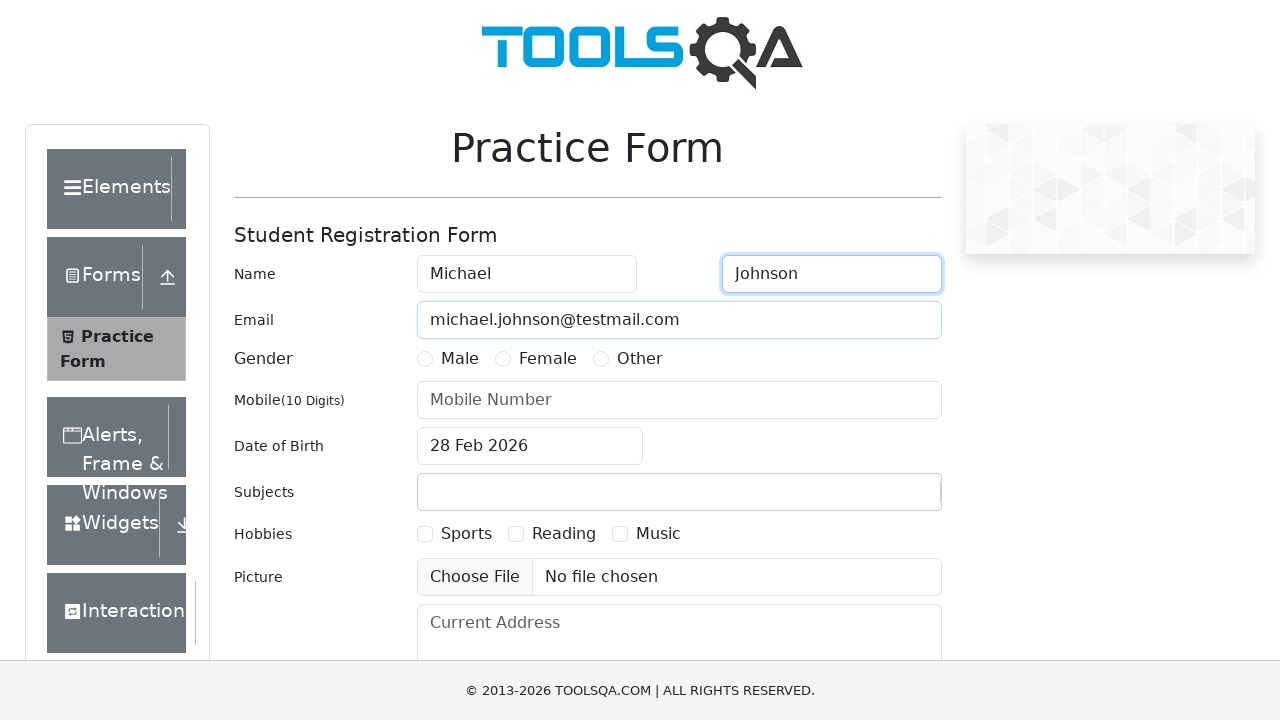

Filled mobile number field with '9876543210' on #userNumber
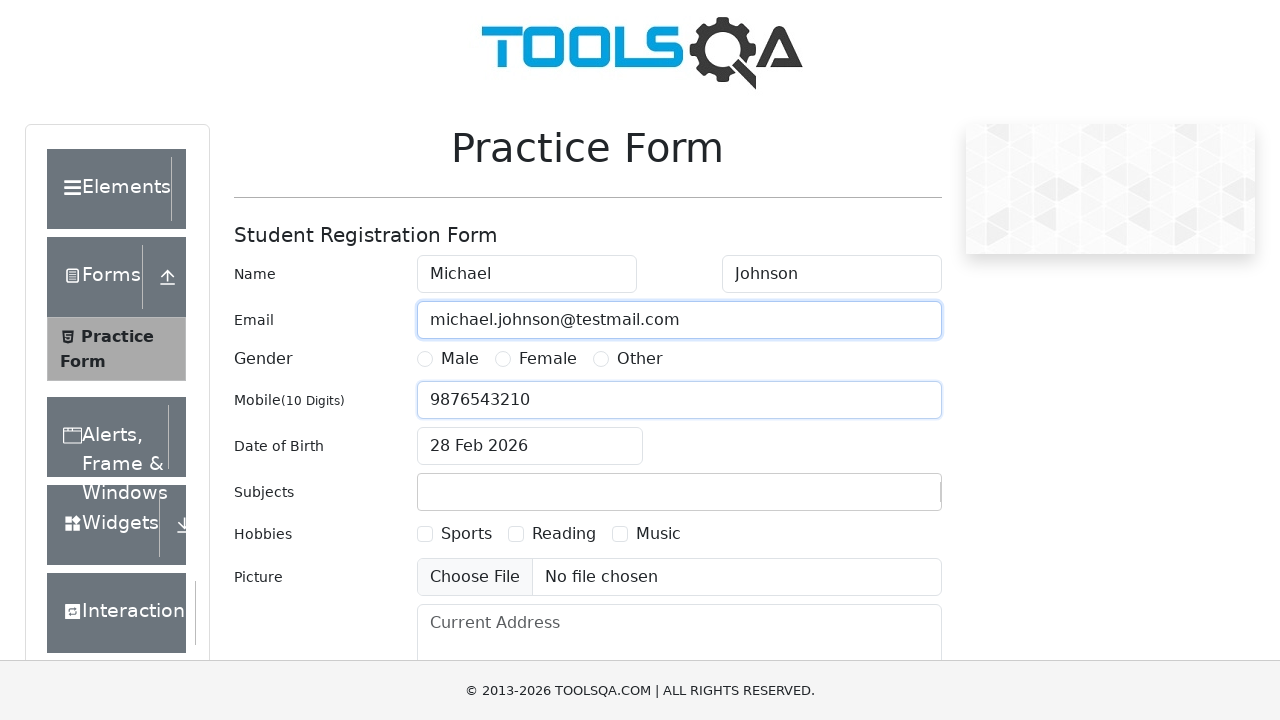

Filled current address field with '123 Oak Street, Springfield, IL 62701' on #currentAddress
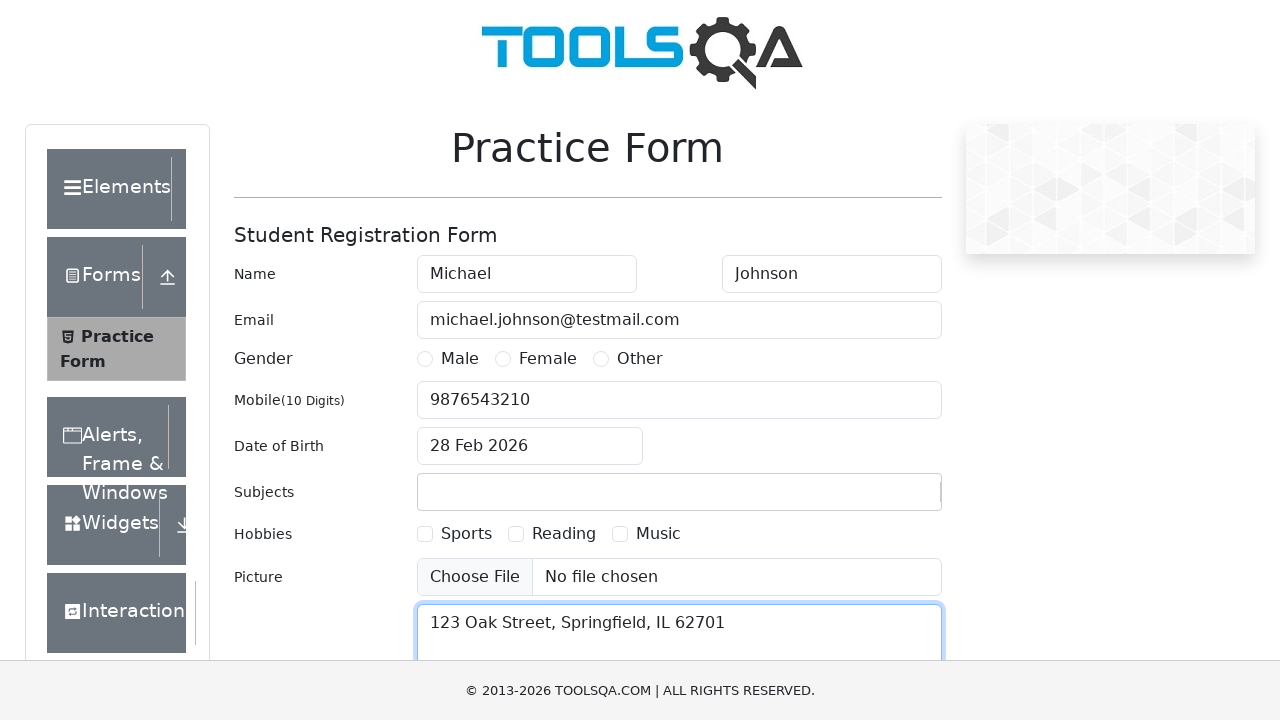

Selected Male gender radio button
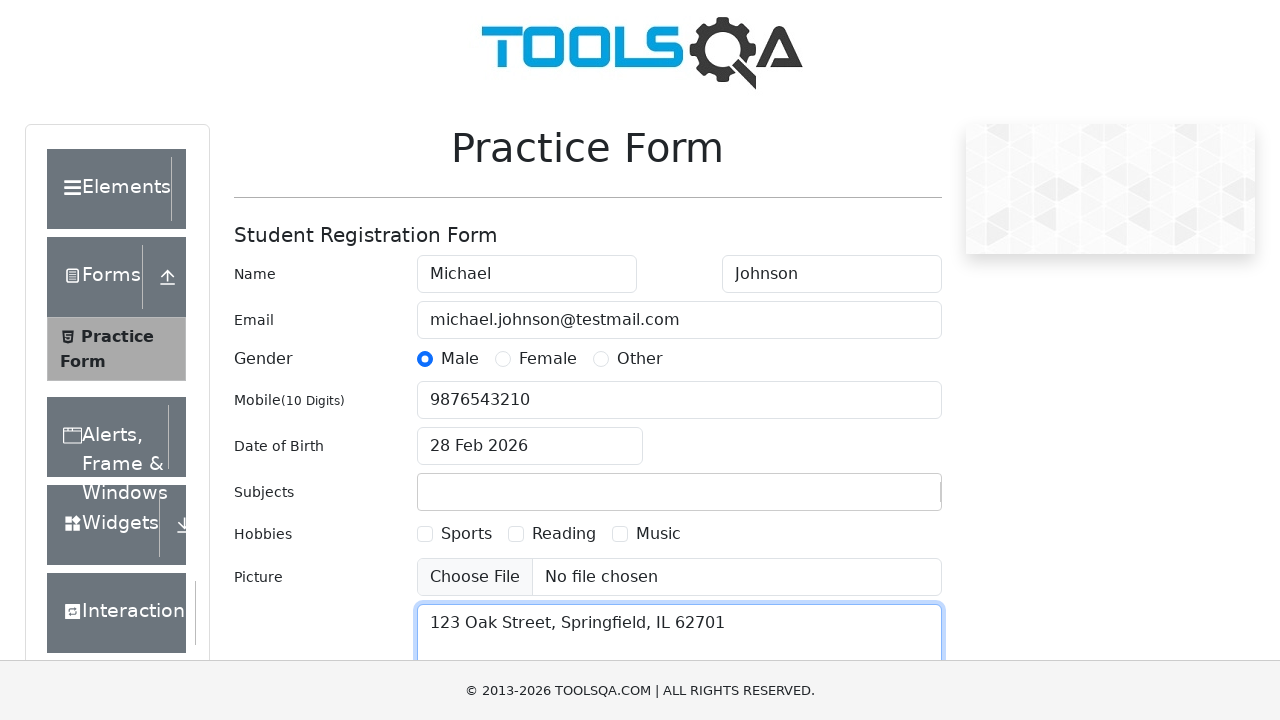

Clicked submit button to submit the registration form
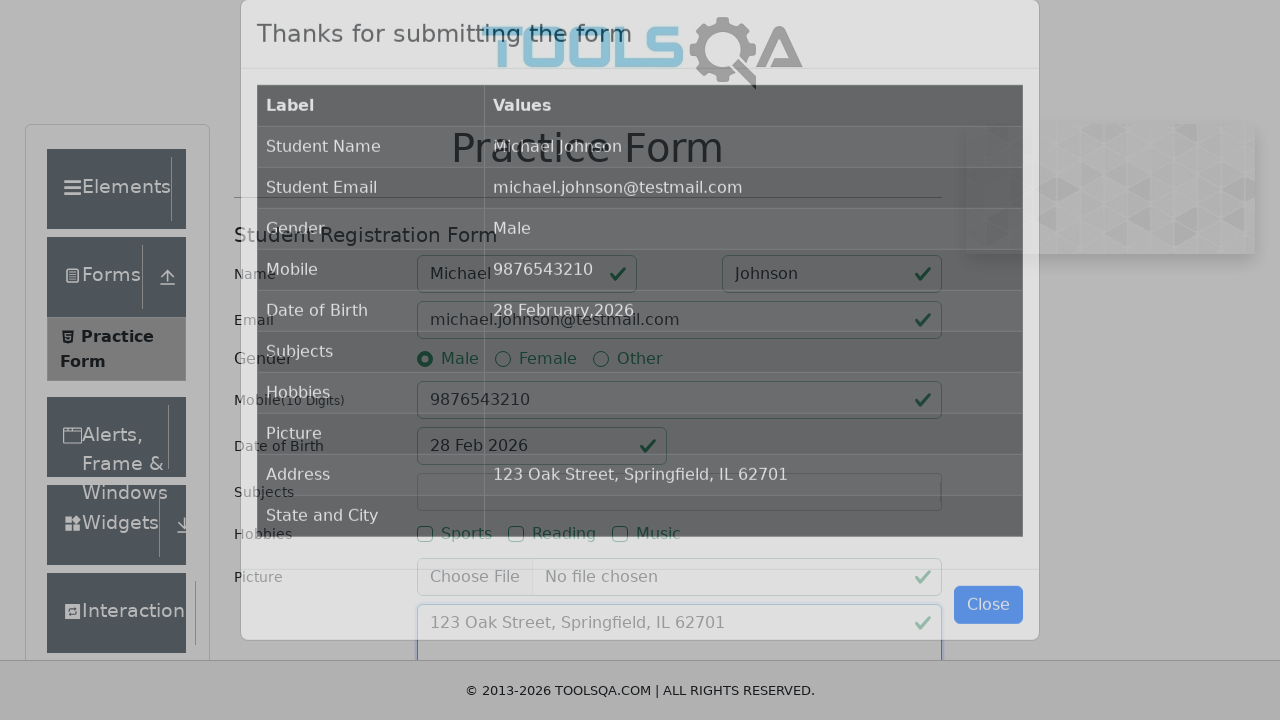

Confirmation message 'Thanks for submitting the form' appeared
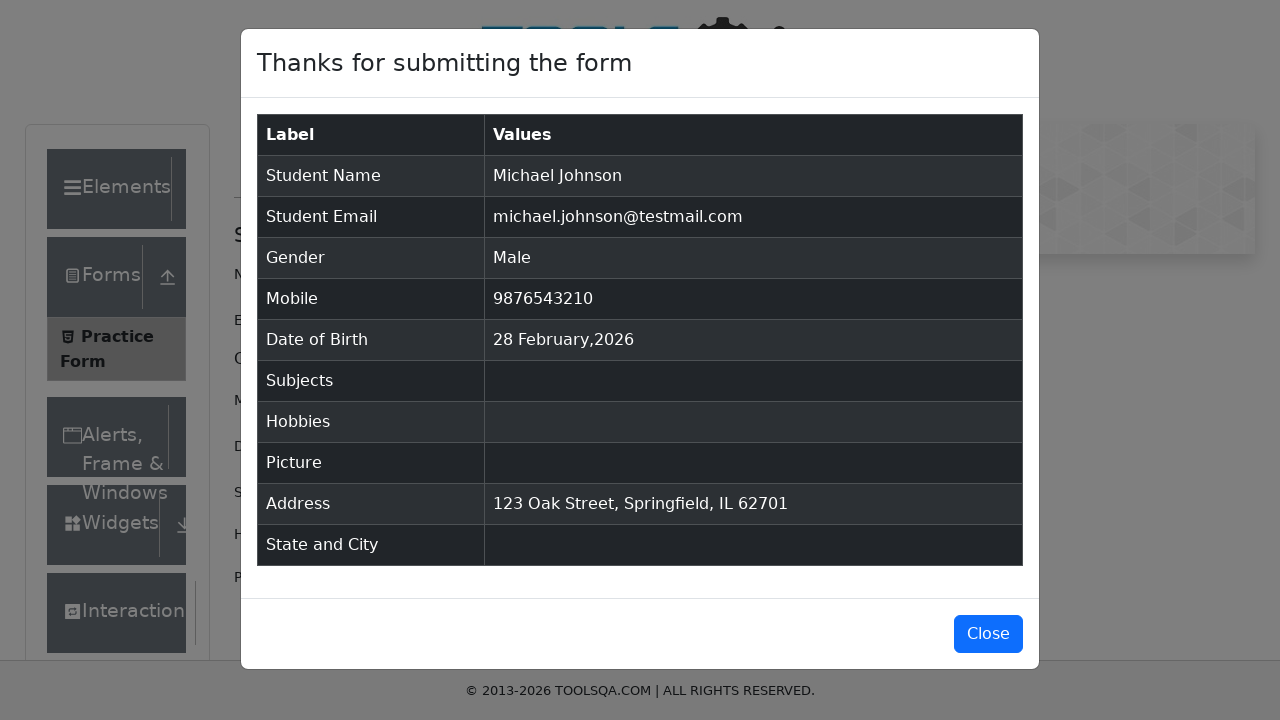

Closed the confirmation popup
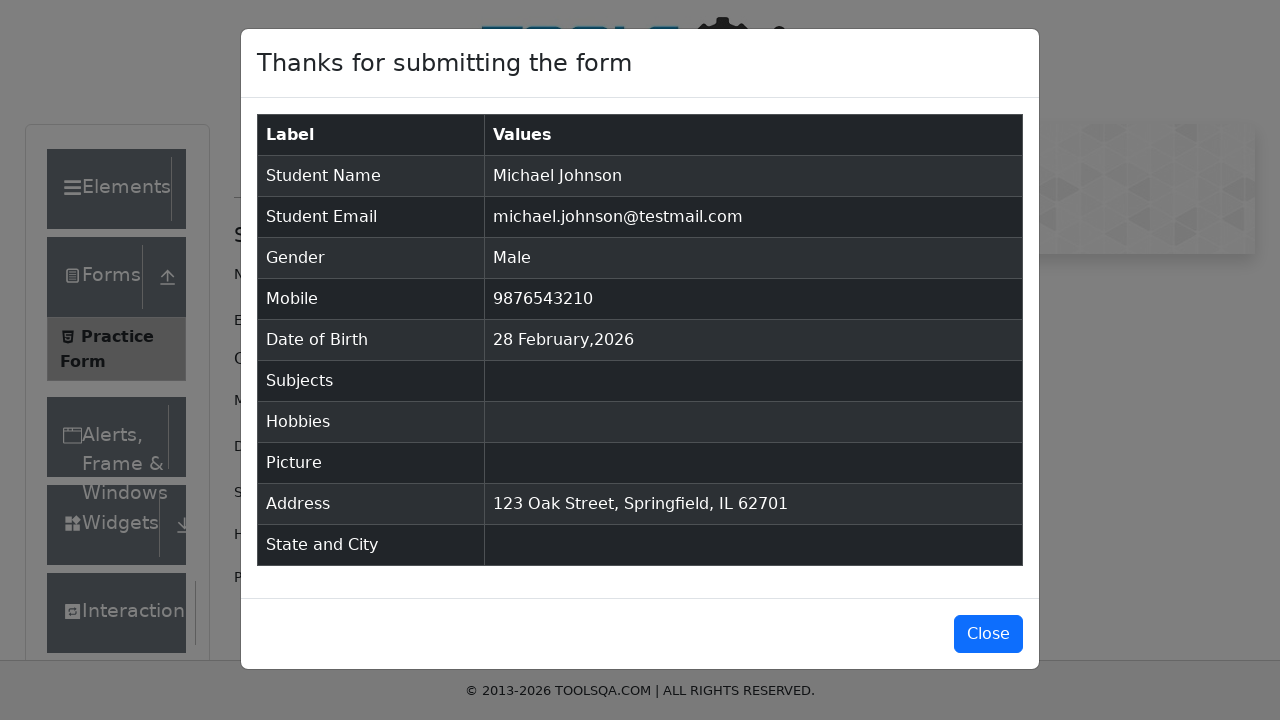

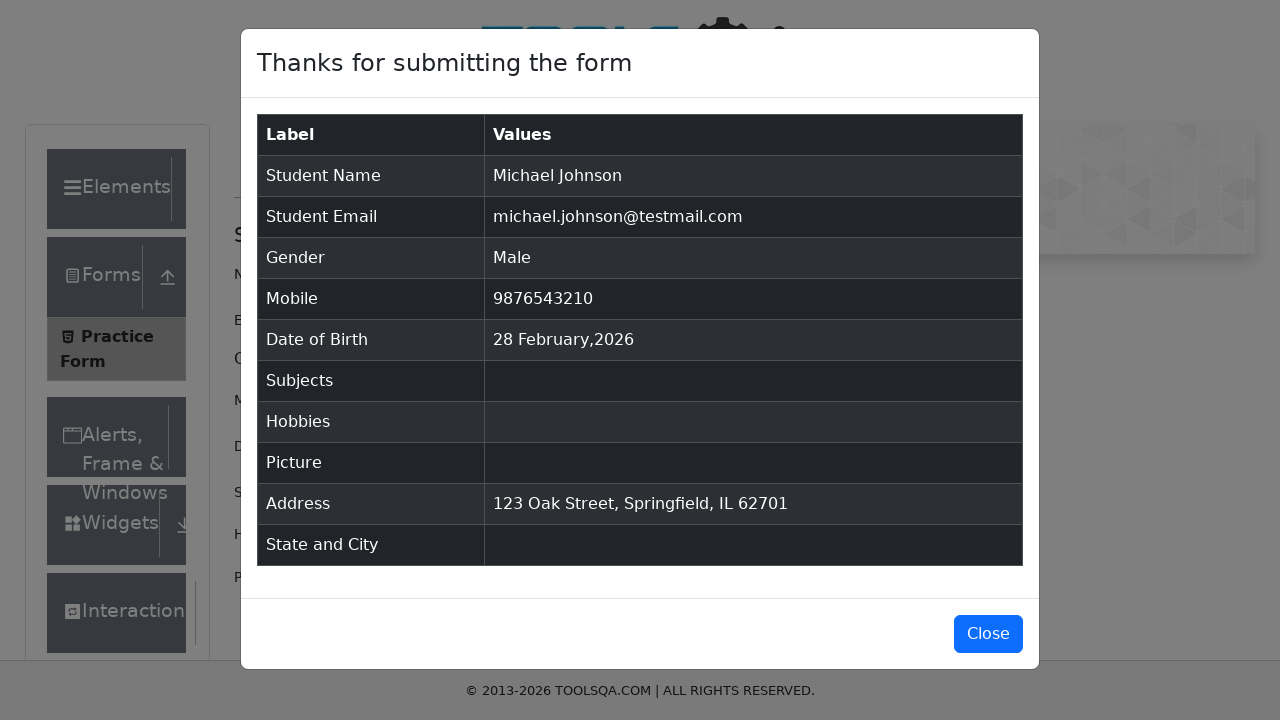